Tests interaction with Shadow DOM elements on a practice page by scrolling to a specific element and filling an input field nested within multiple shadow roots

Starting URL: https://selectorshub.com/xpath-practice-page/

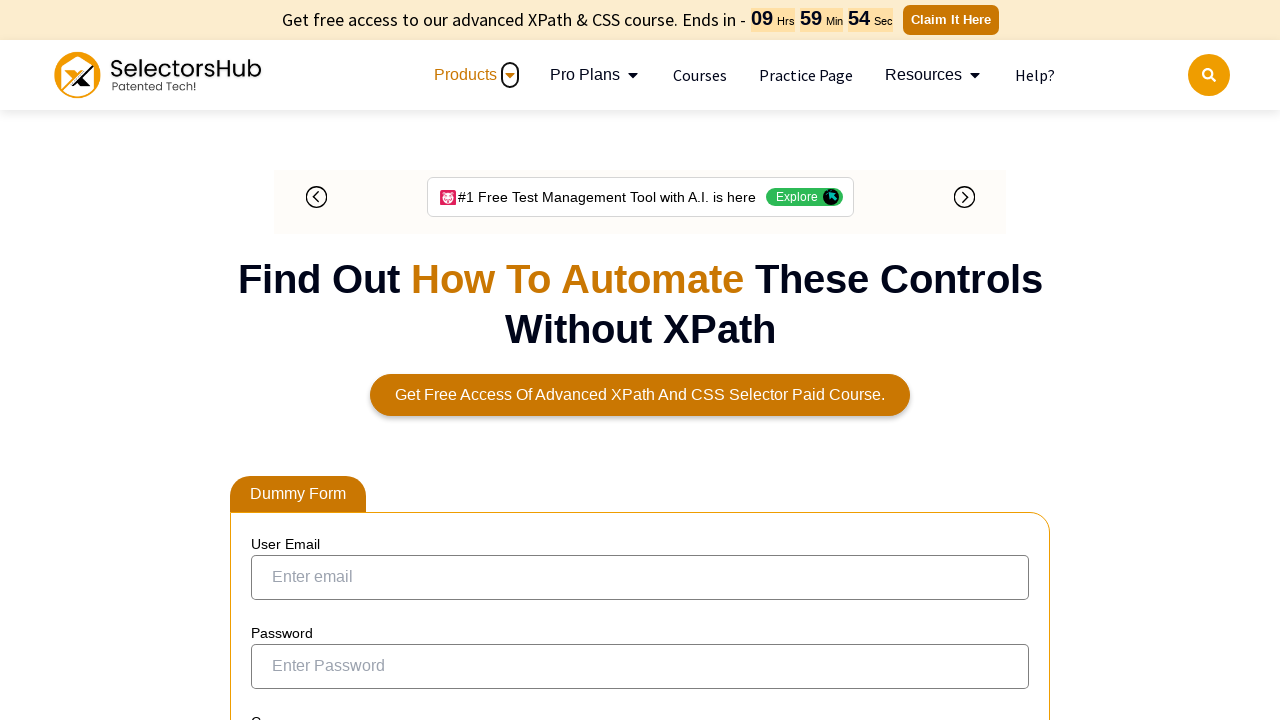

Navigated to Shadow DOM practice page
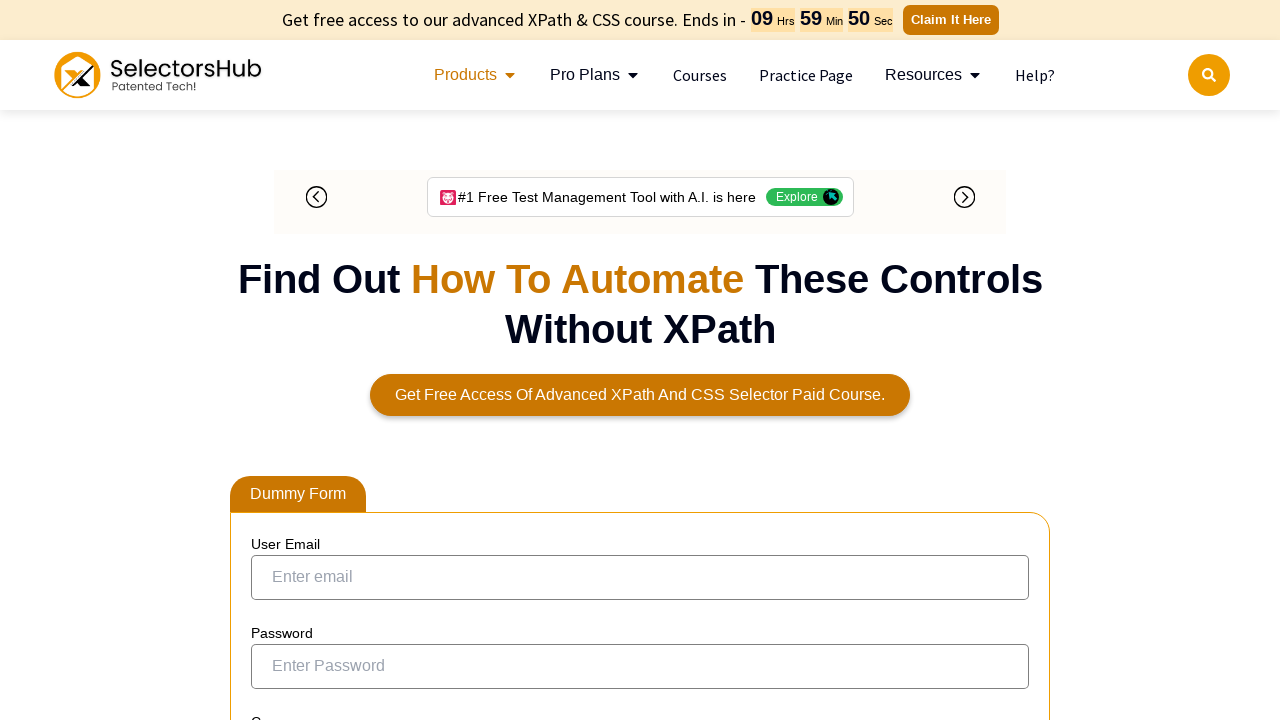

Scrolled to jackPart div element
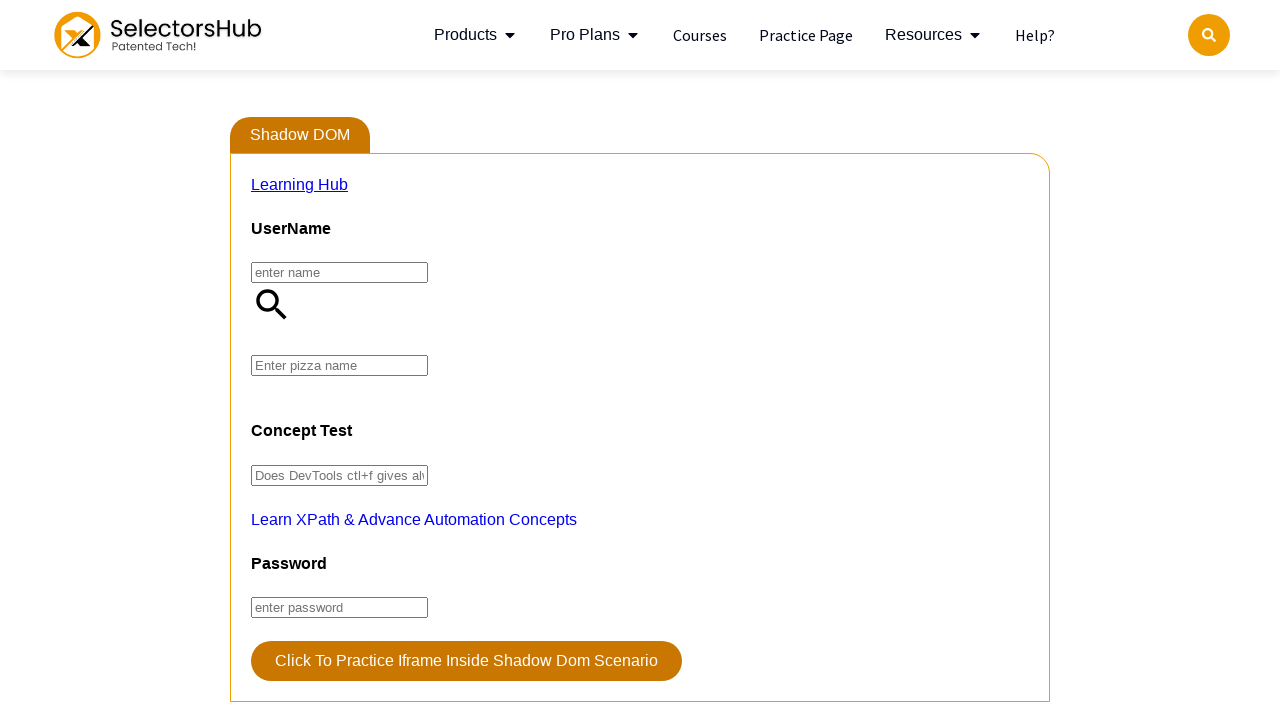

Filled shadow DOM input field with 'Farmhouse' value
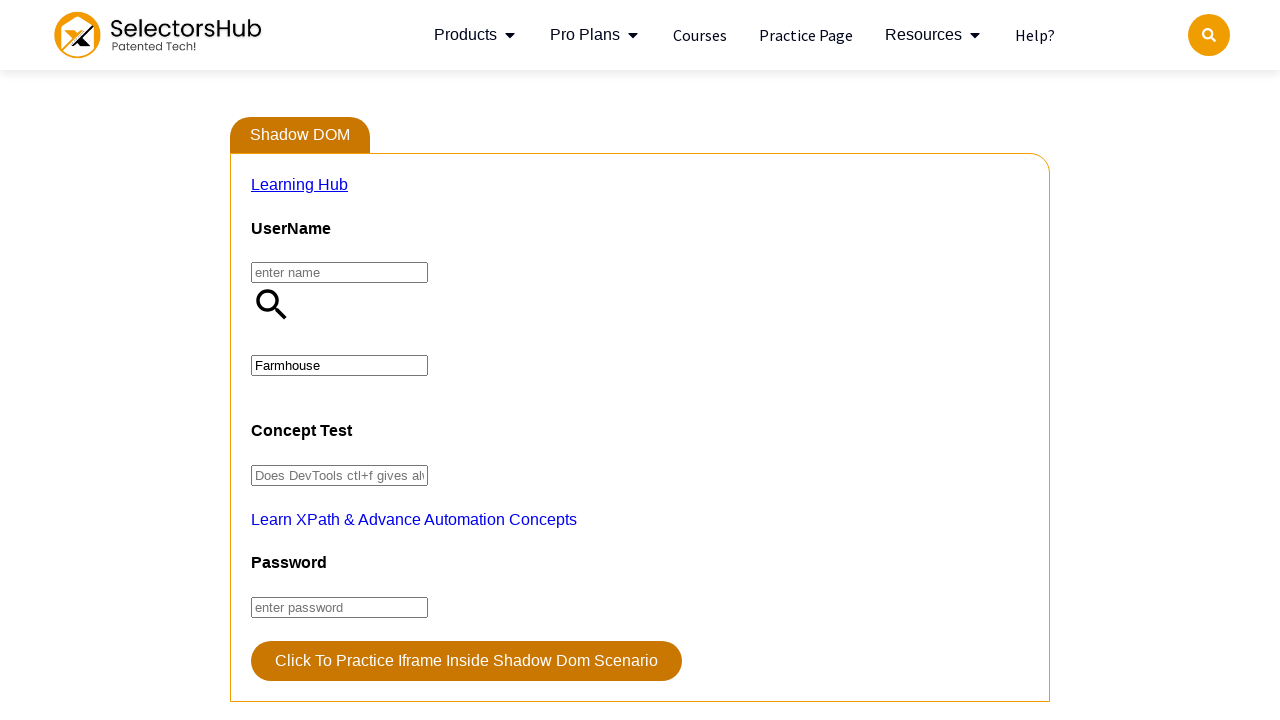

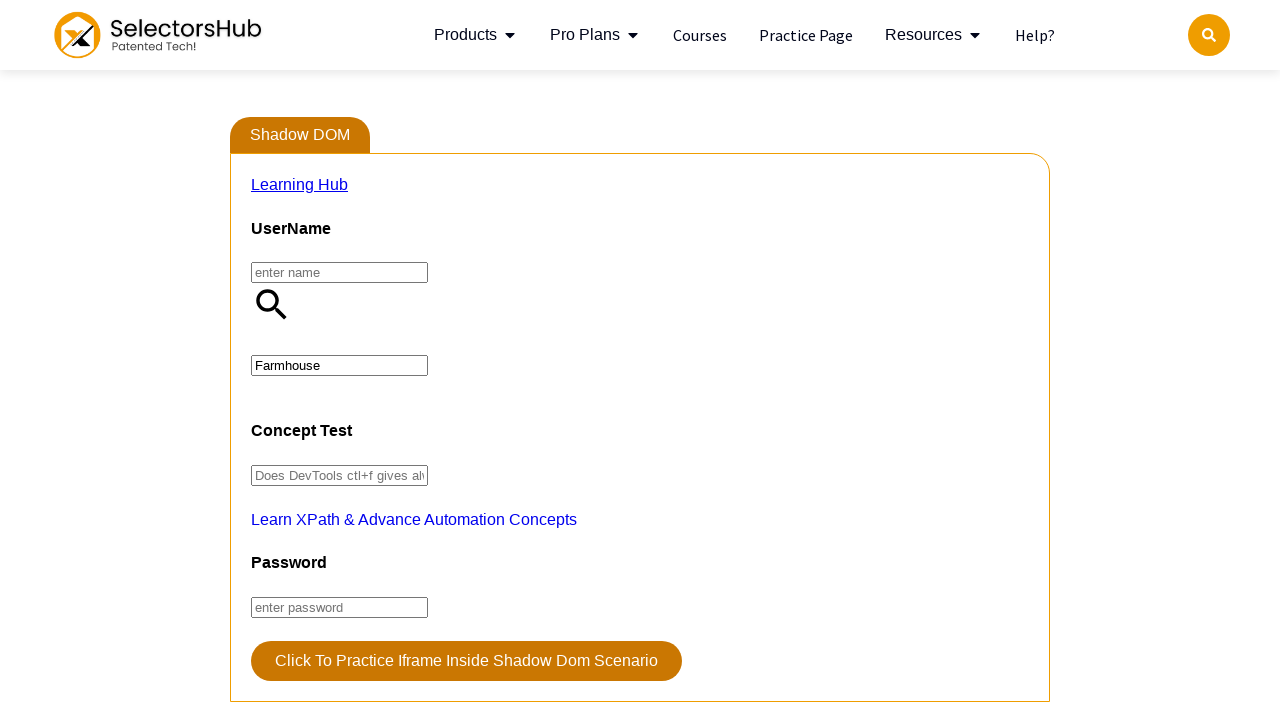